Tests AJAX functionality by clicking a button that triggers an asynchronous request and waiting for the success message to appear

Starting URL: http://uitestingplayground.com/ajax

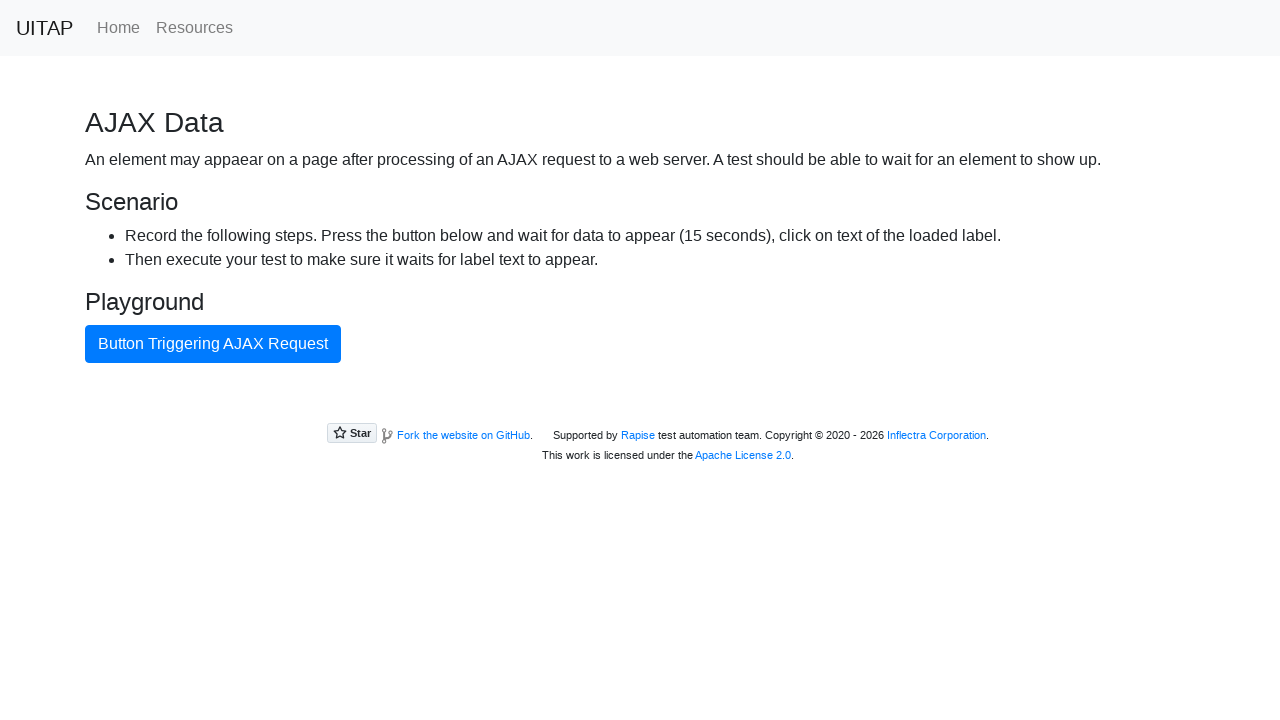

Navigated to AJAX test page
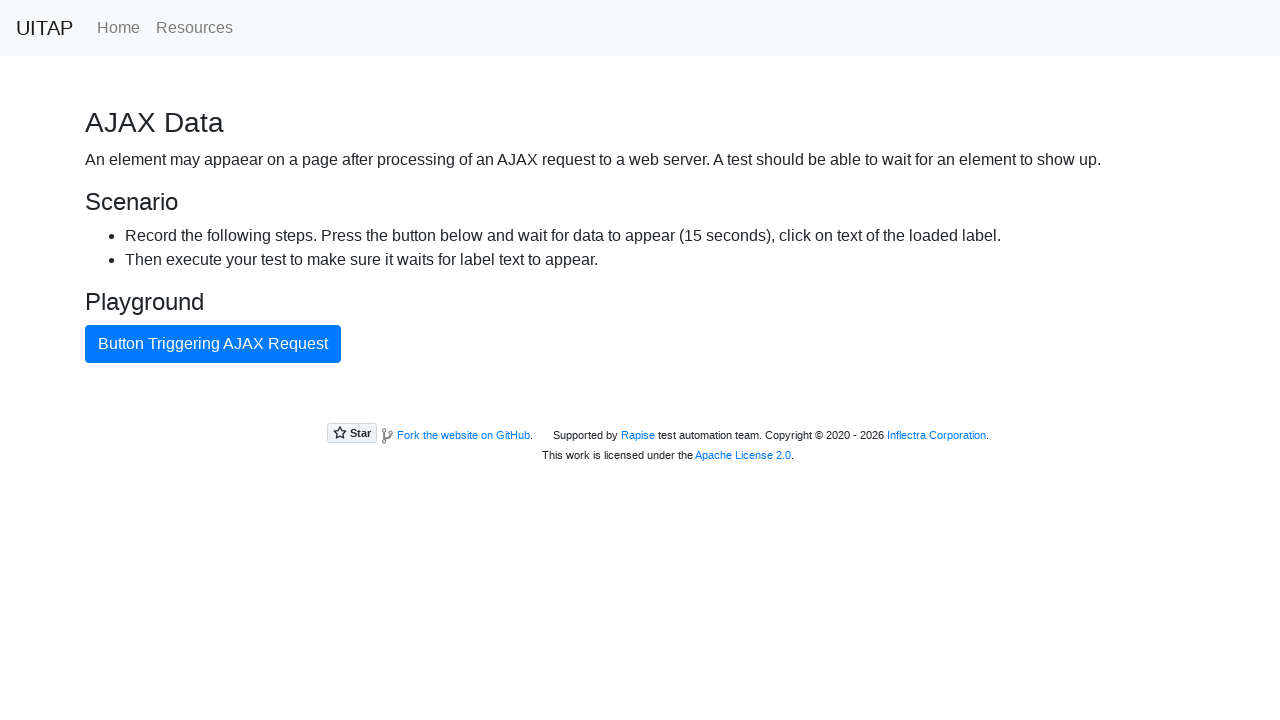

Clicked AJAX button to trigger asynchronous request at (213, 344) on #ajaxButton
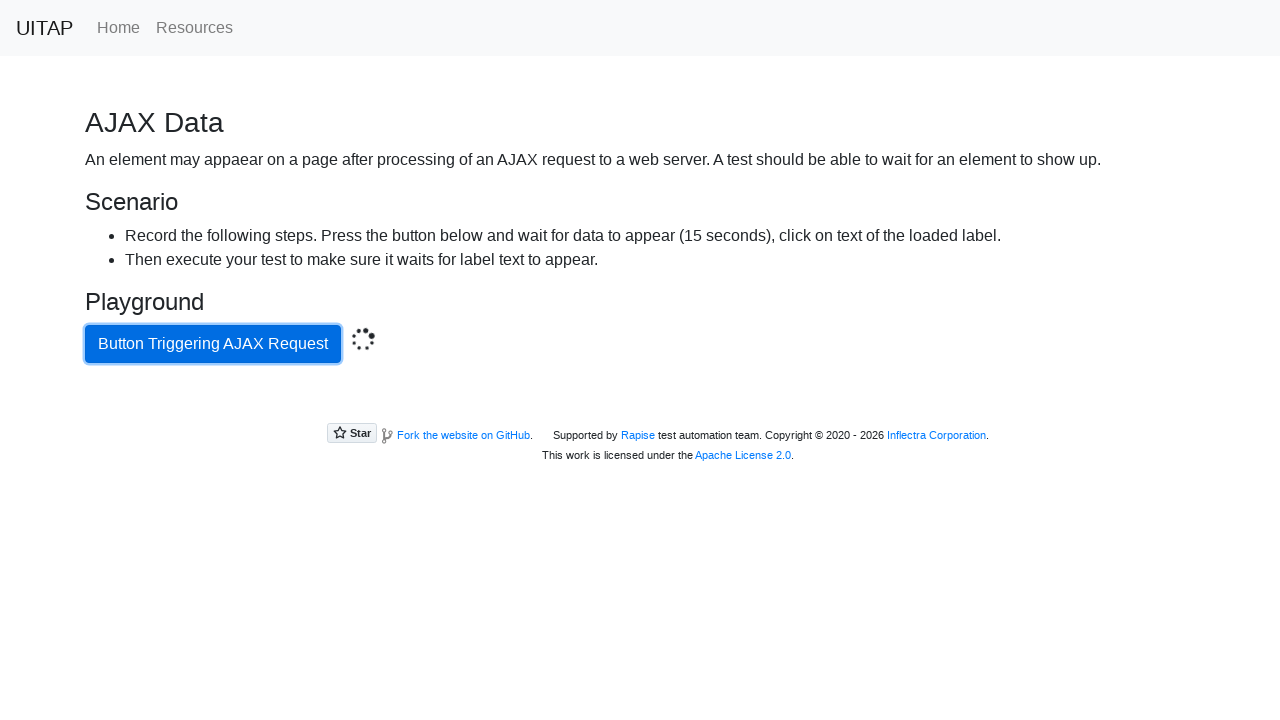

Success message appeared after AJAX response
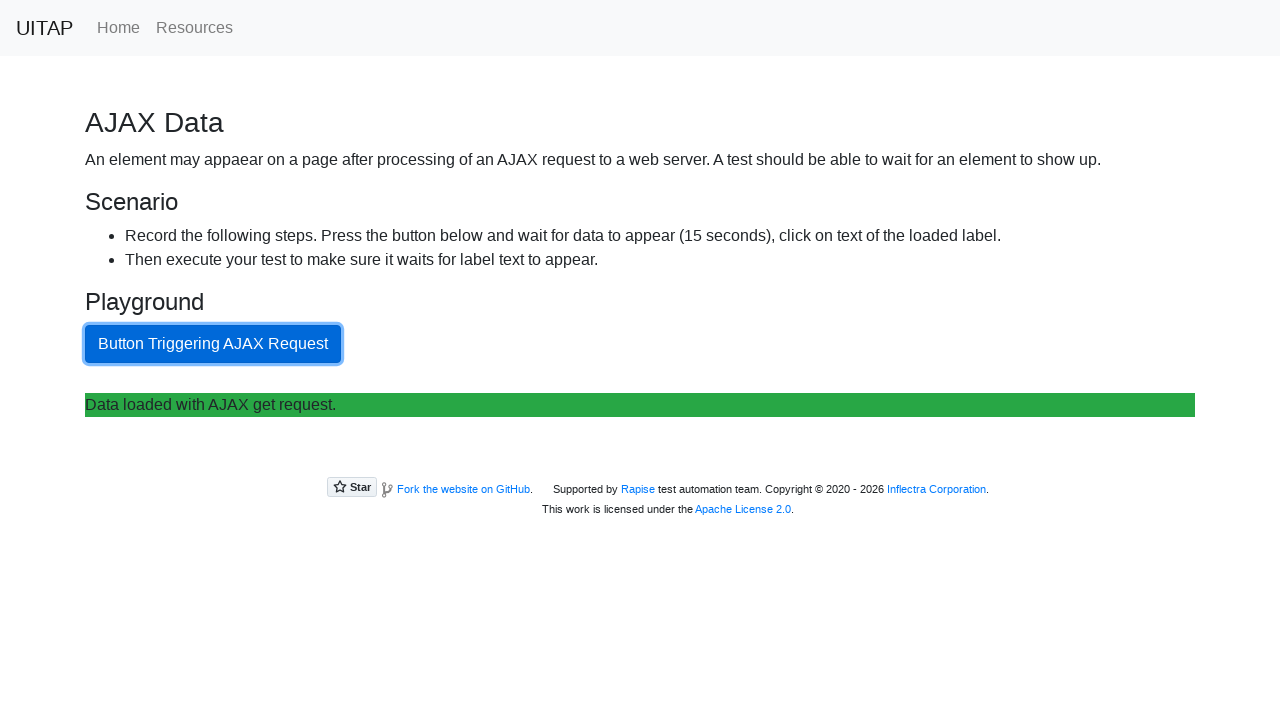

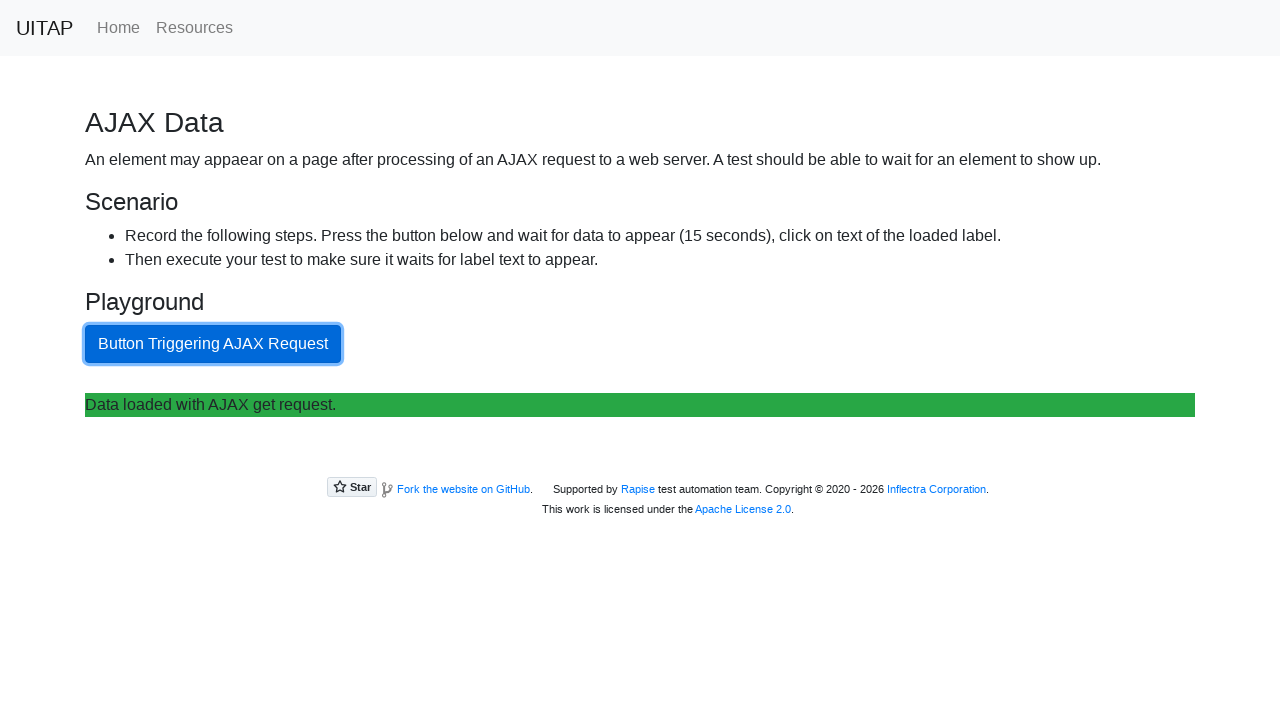